Tests sorting the "Due" column using semantic class selectors on the second table with better markup

Starting URL: http://the-internet.herokuapp.com/tables

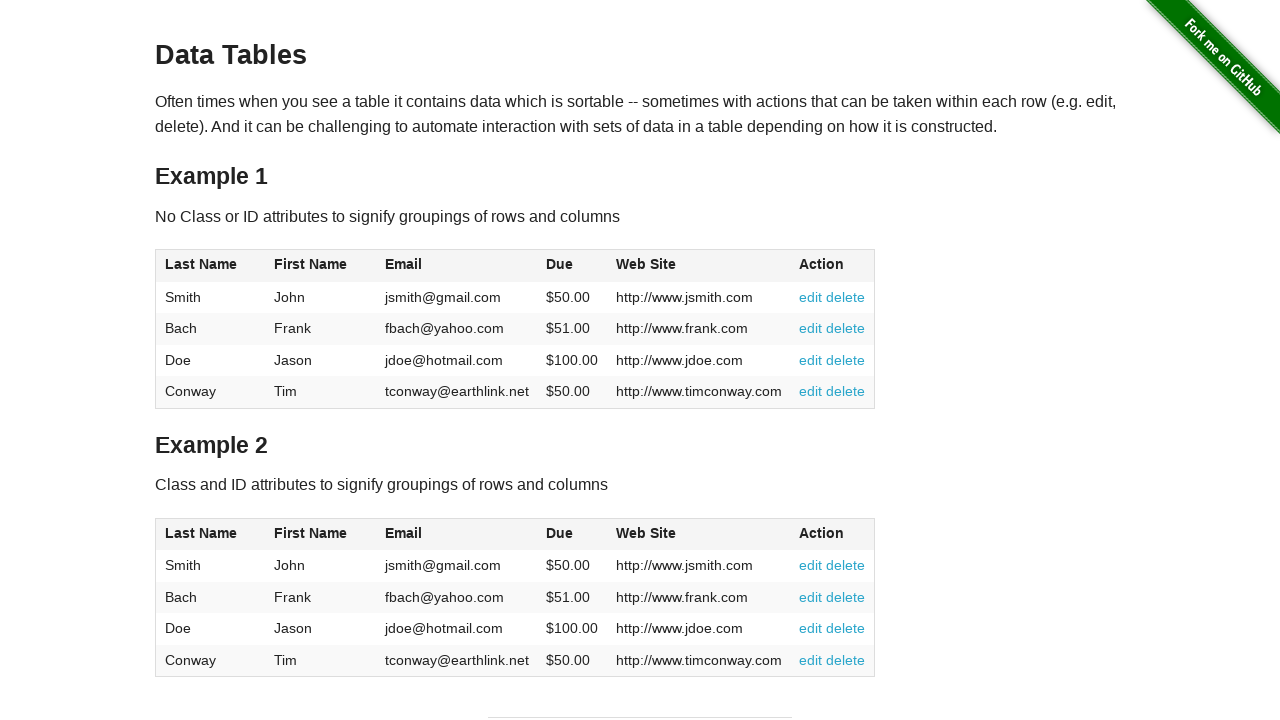

Clicked Due column header in second table using semantic class selector at (560, 533) on #table2 thead .dues
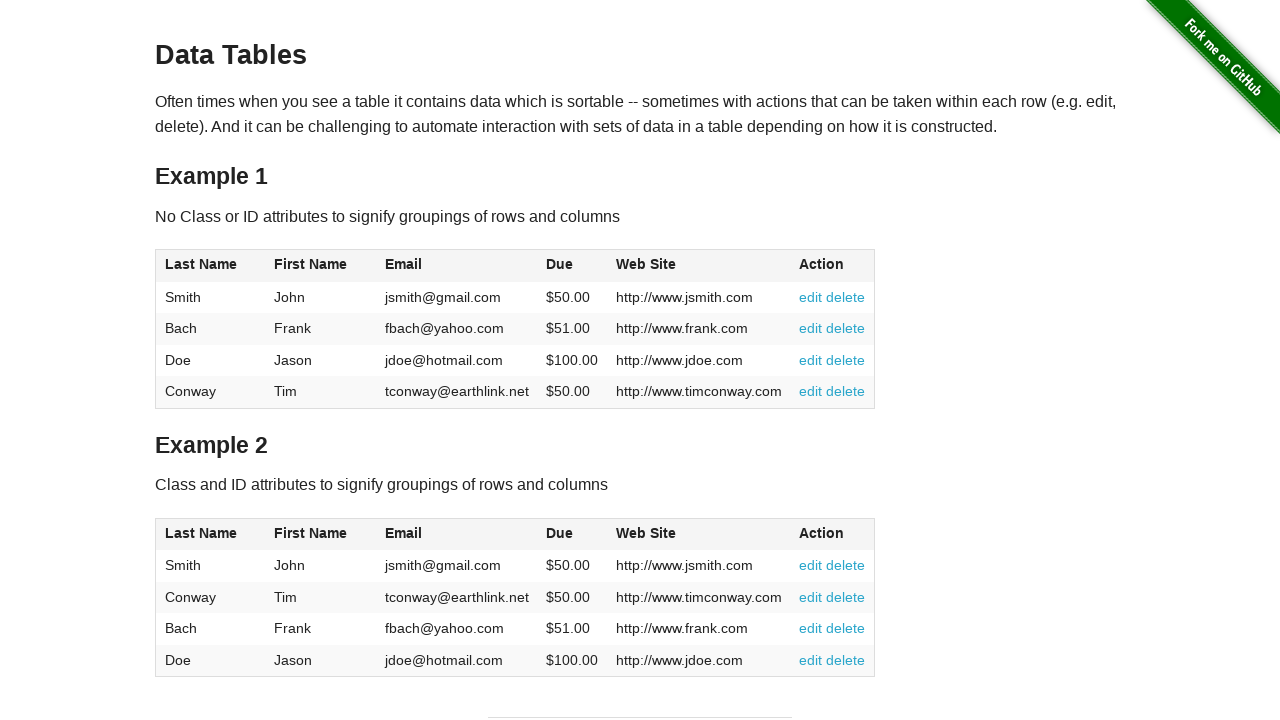

Verified Due column cells are present in second table after sorting
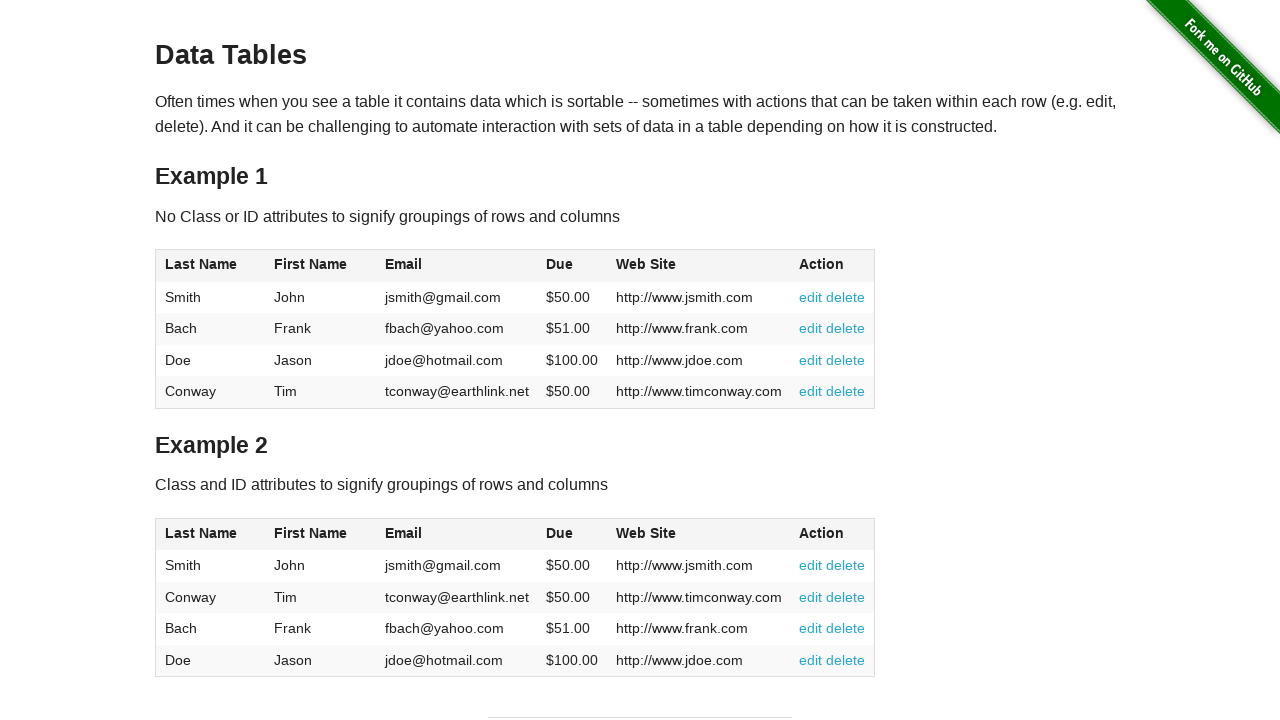

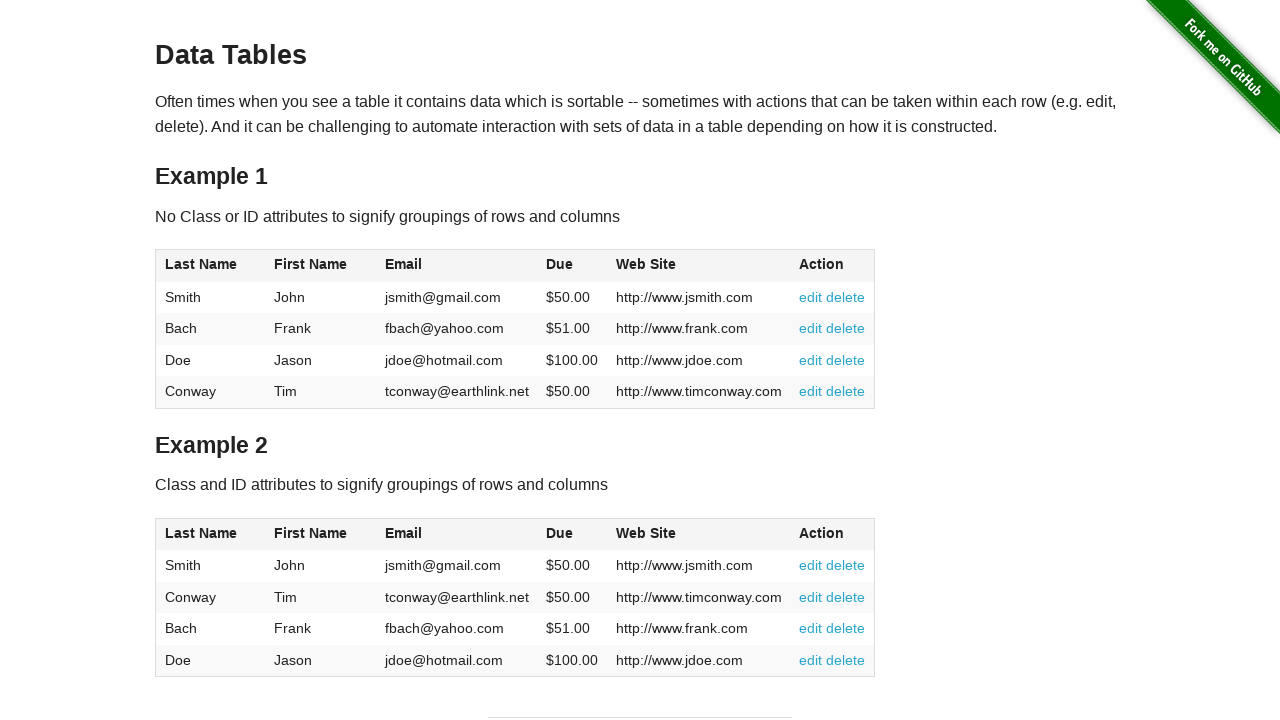